Tests JavaScript prompt alert functionality by switching to an iframe, triggering a prompt alert, entering text, and verifying the result

Starting URL: https://www.w3schools.com/js/tryit.asp?filename=tryjs_prompt

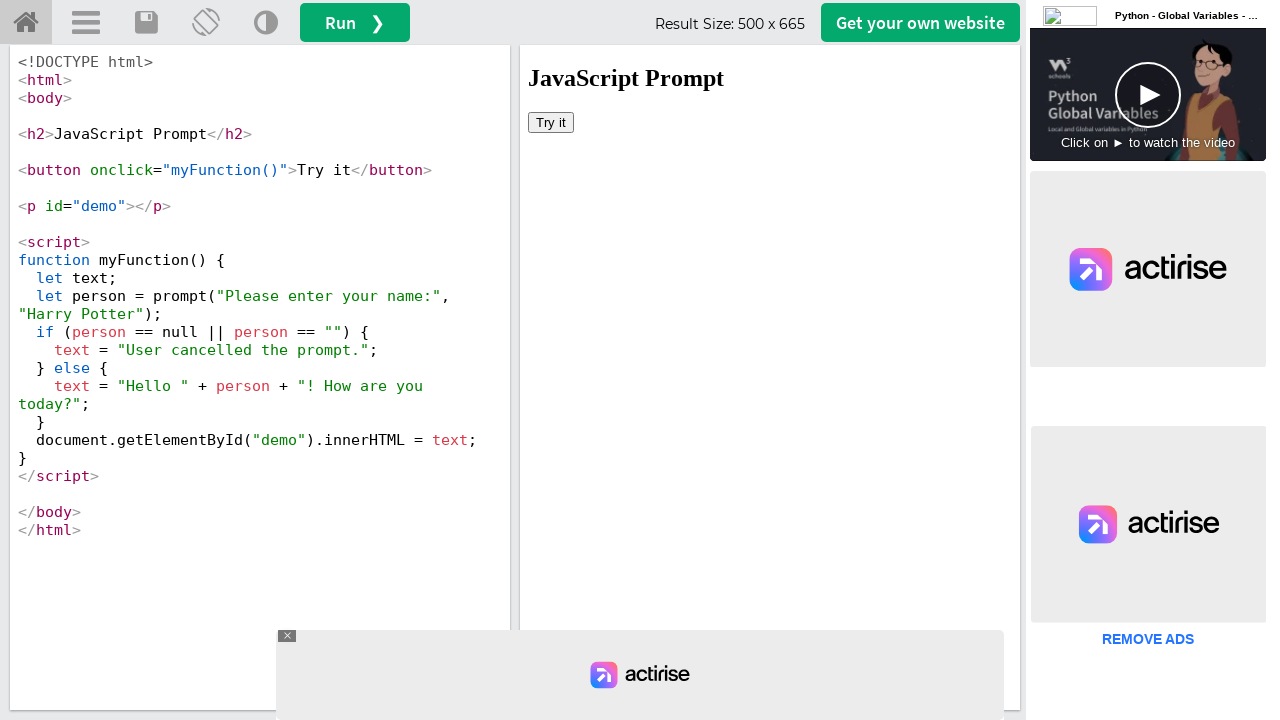

Switched to iframeResult frame
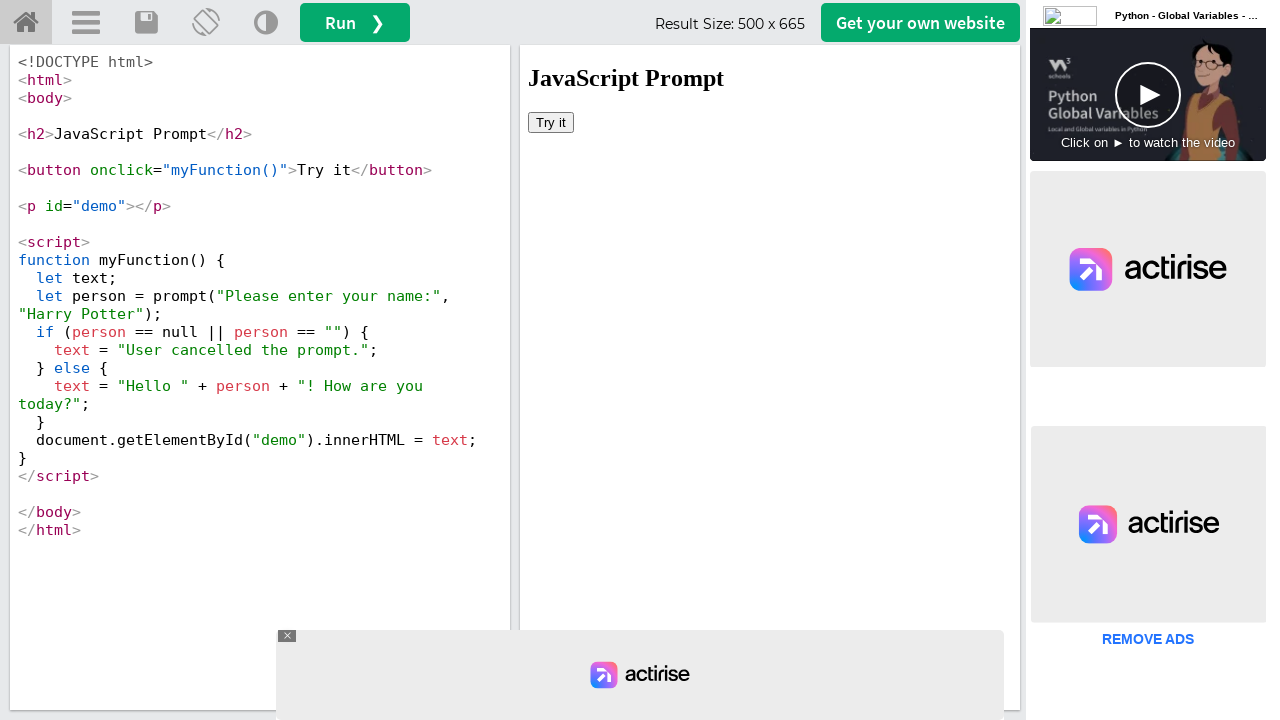

Clicked 'Try it' button to trigger prompt alert at (551, 122) on button:text('Try it')
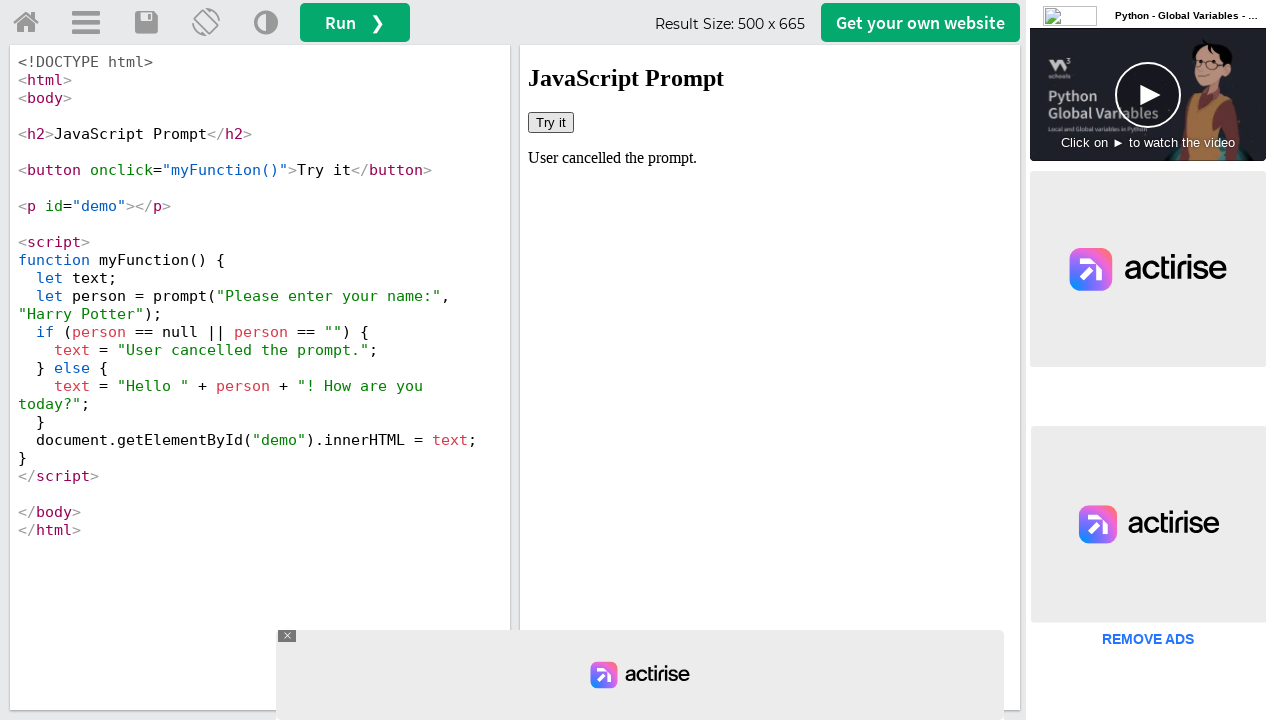

Set up dialog handler to accept prompt with 'TestLeaf'
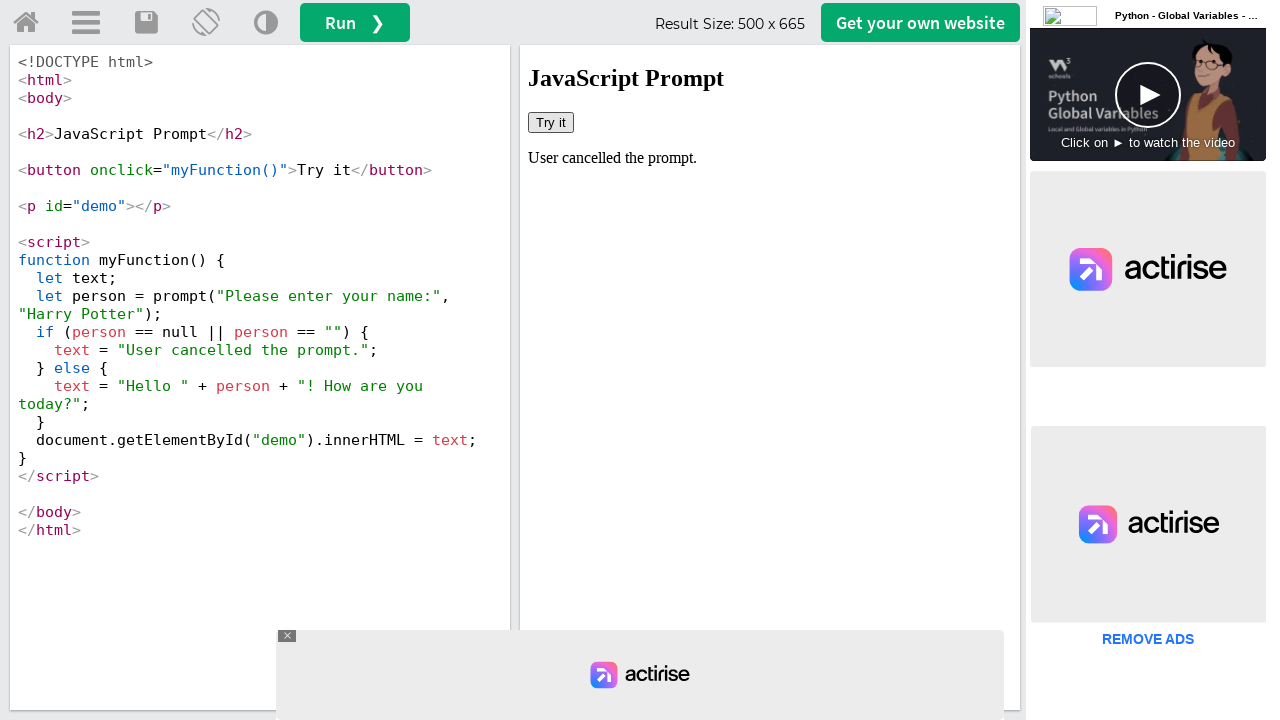

Retrieved demo element text content
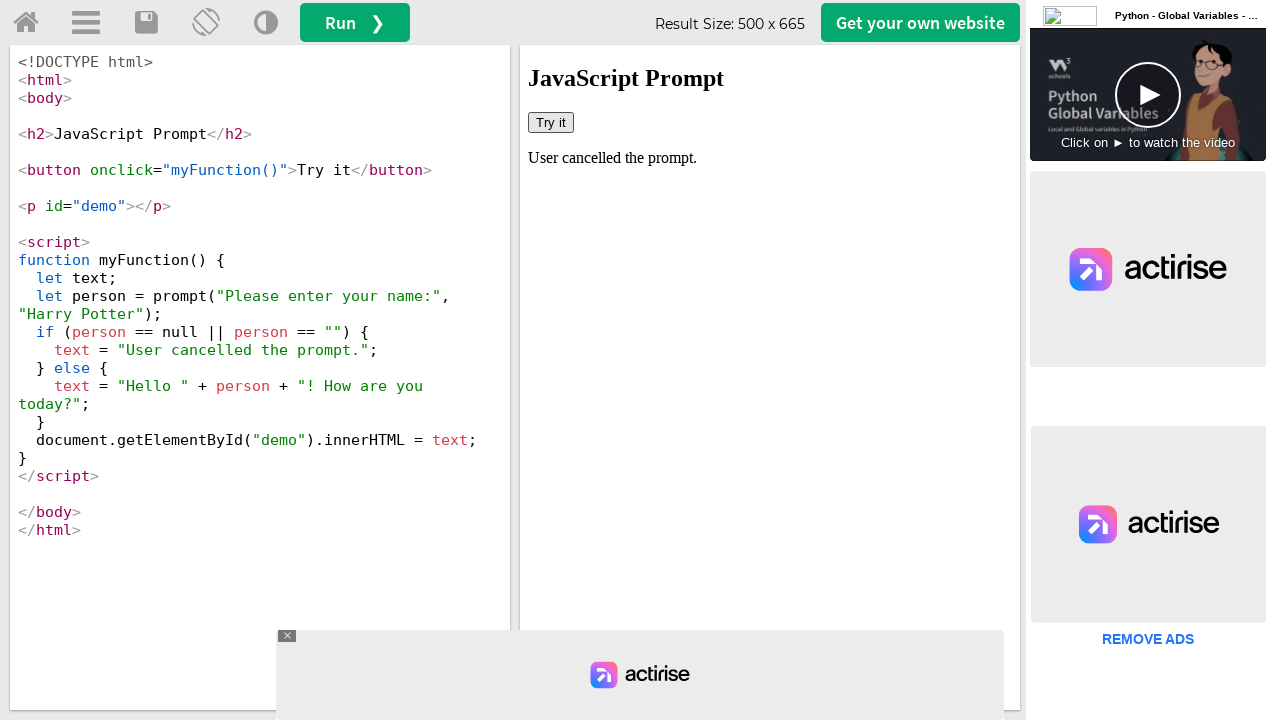

Printed demo text: User cancelled the prompt.
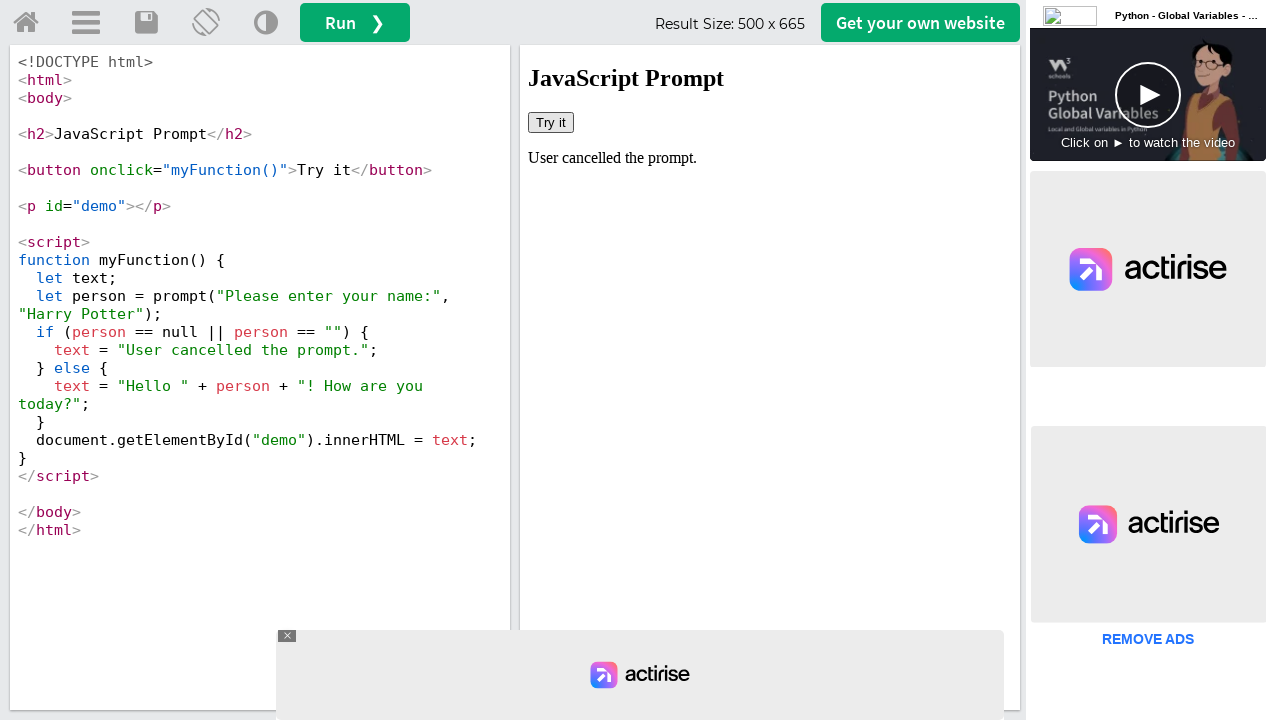

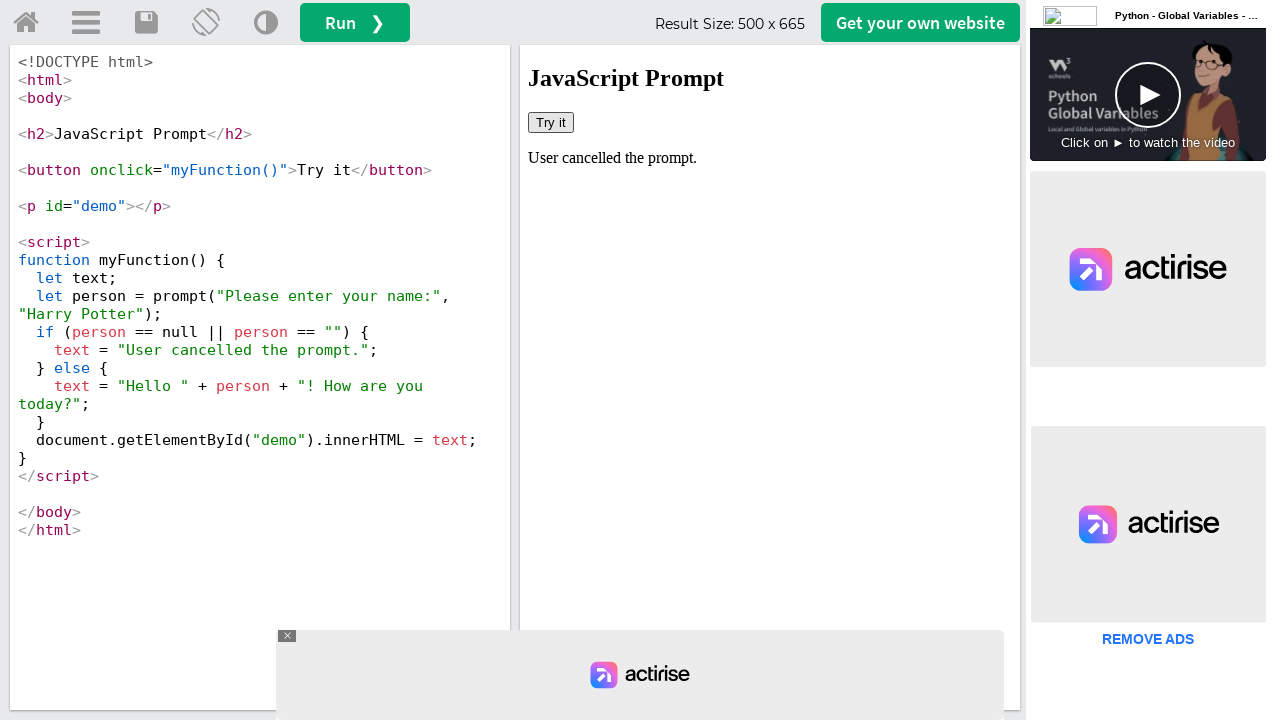